Tests filtering to display only completed items

Starting URL: https://demo.playwright.dev/todomvc

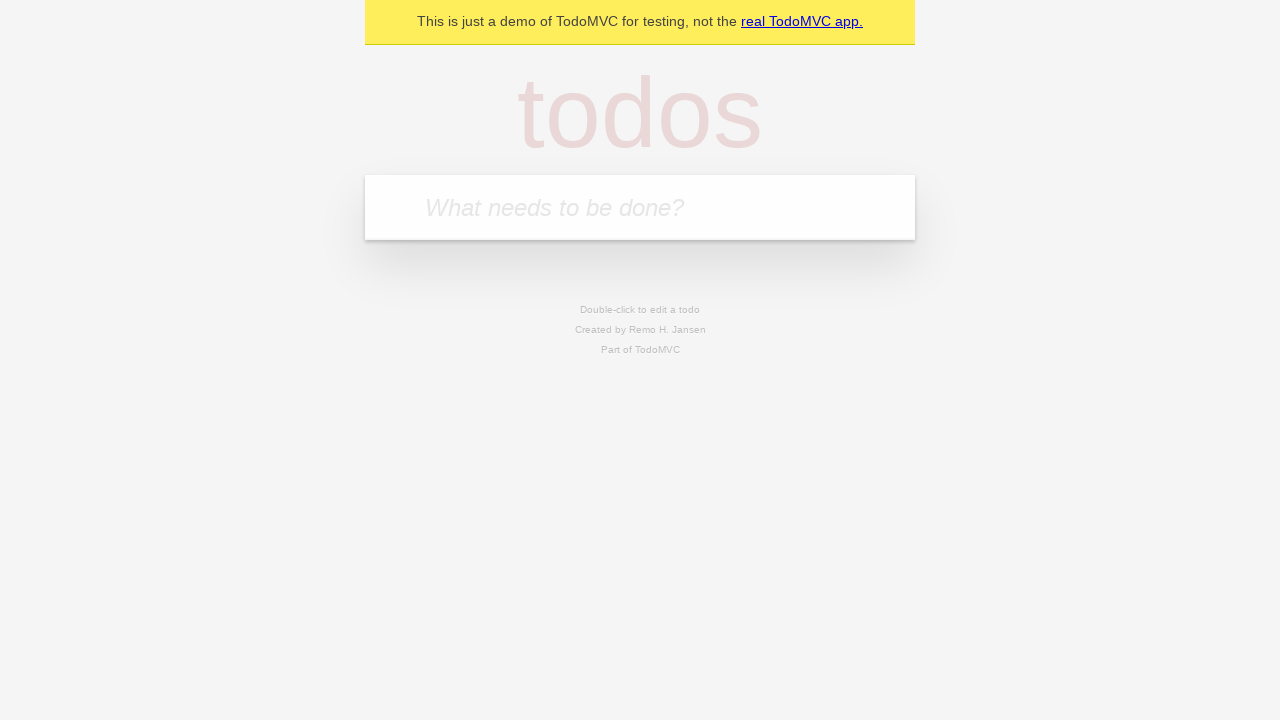

Filled todo input with 'buy some cheese' on internal:attr=[placeholder="What needs to be done?"i]
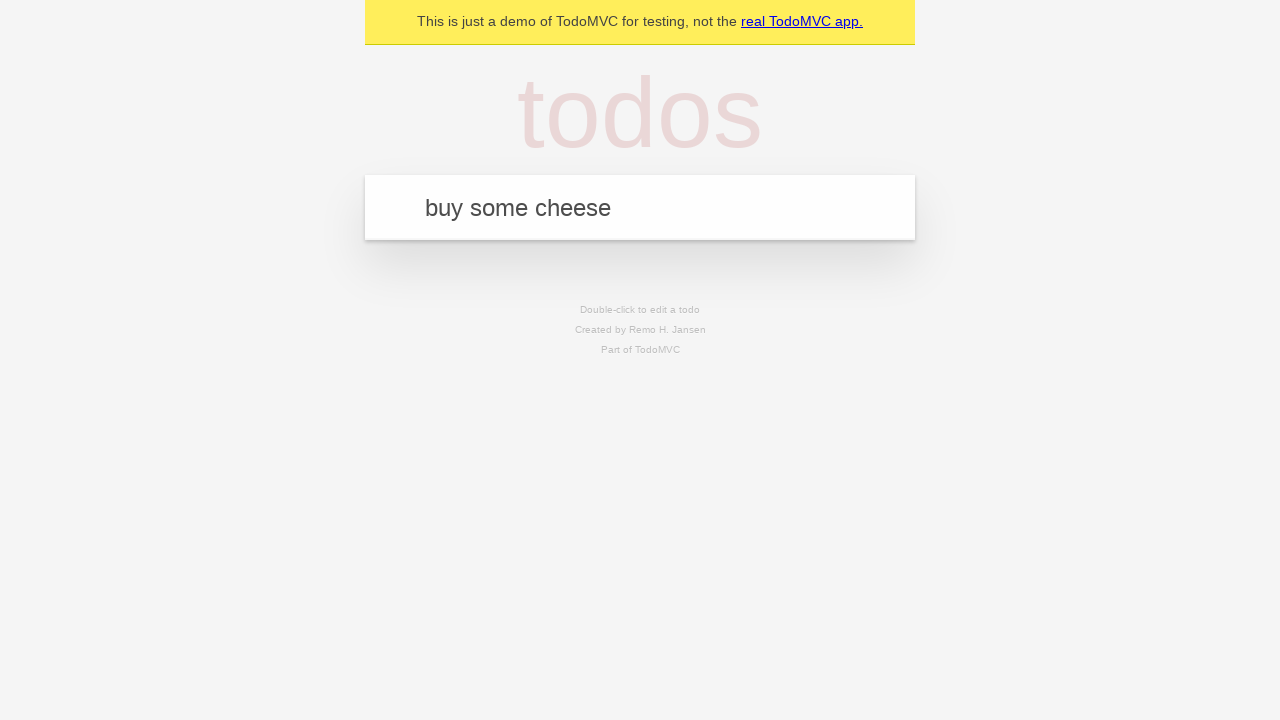

Pressed Enter to add todo 'buy some cheese' on internal:attr=[placeholder="What needs to be done?"i]
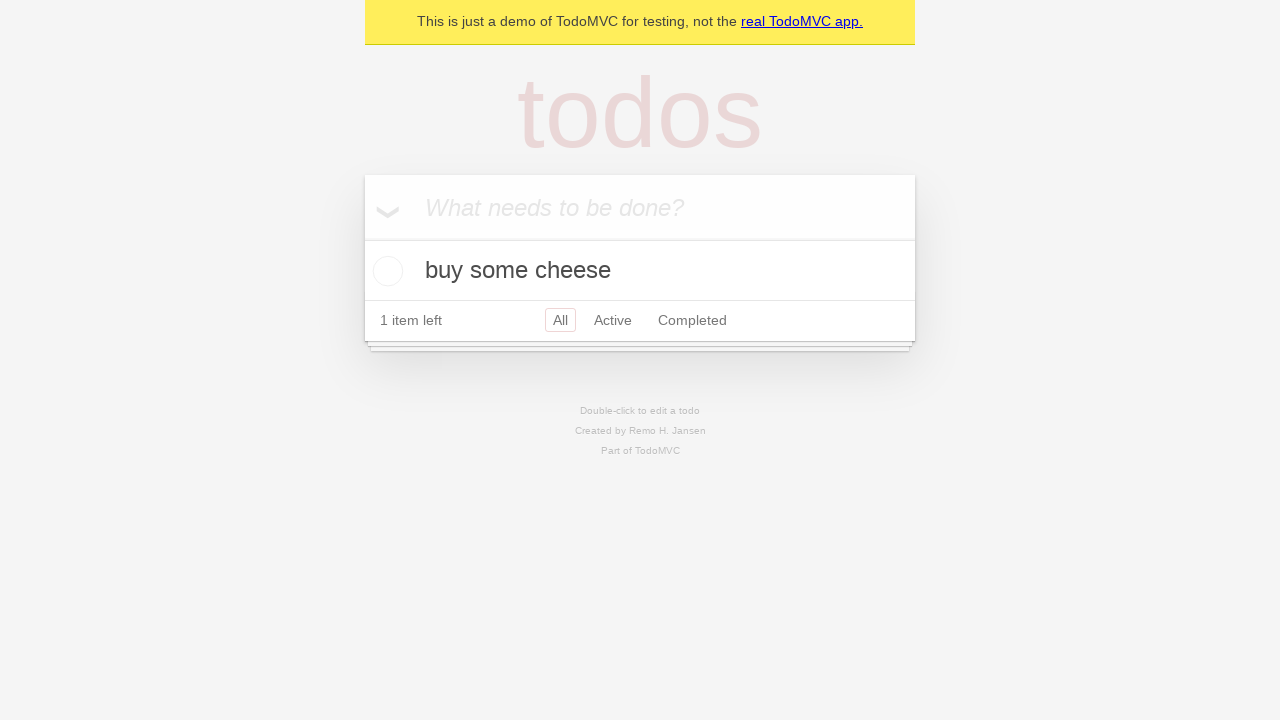

Filled todo input with 'feed the cat' on internal:attr=[placeholder="What needs to be done?"i]
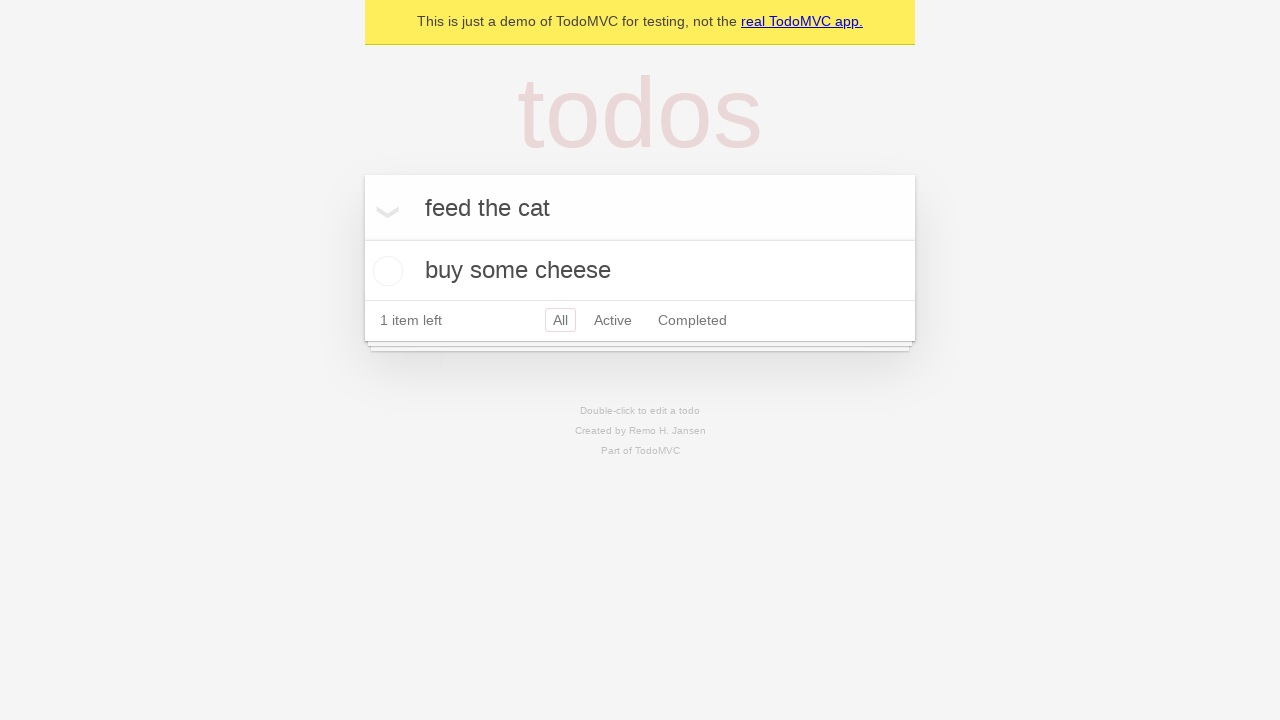

Pressed Enter to add todo 'feed the cat' on internal:attr=[placeholder="What needs to be done?"i]
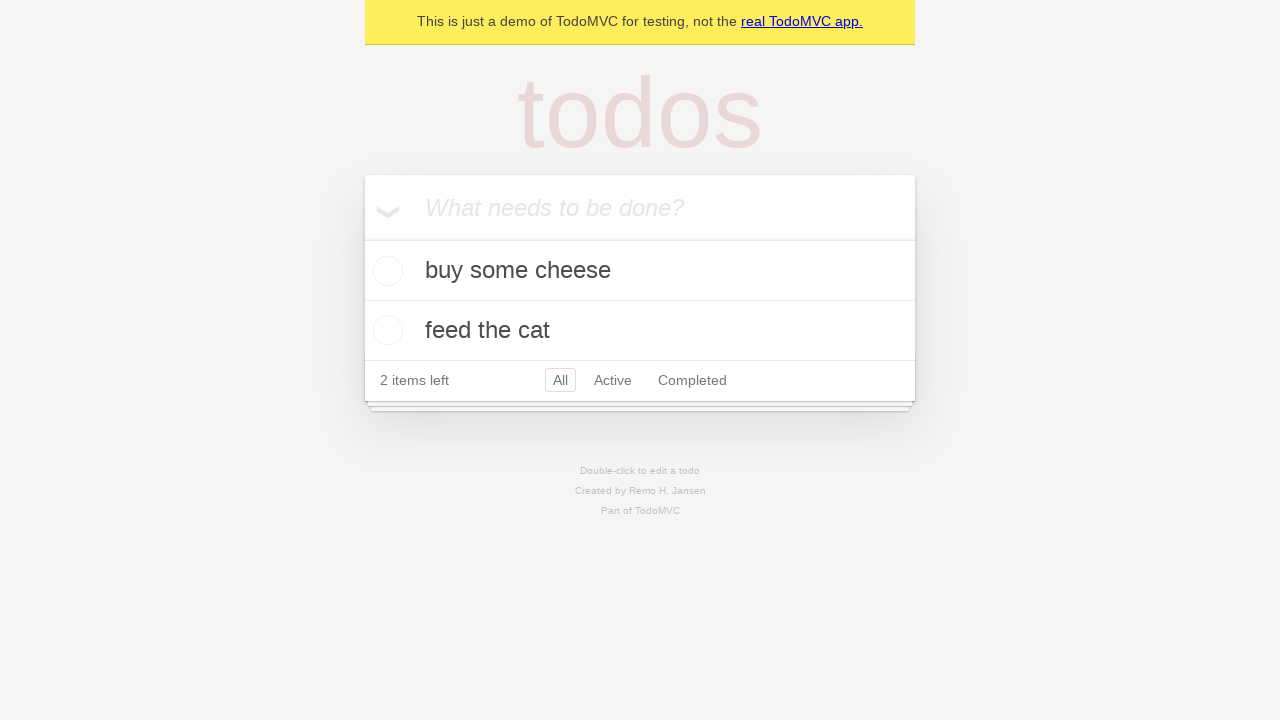

Filled todo input with 'book a doctors appointment' on internal:attr=[placeholder="What needs to be done?"i]
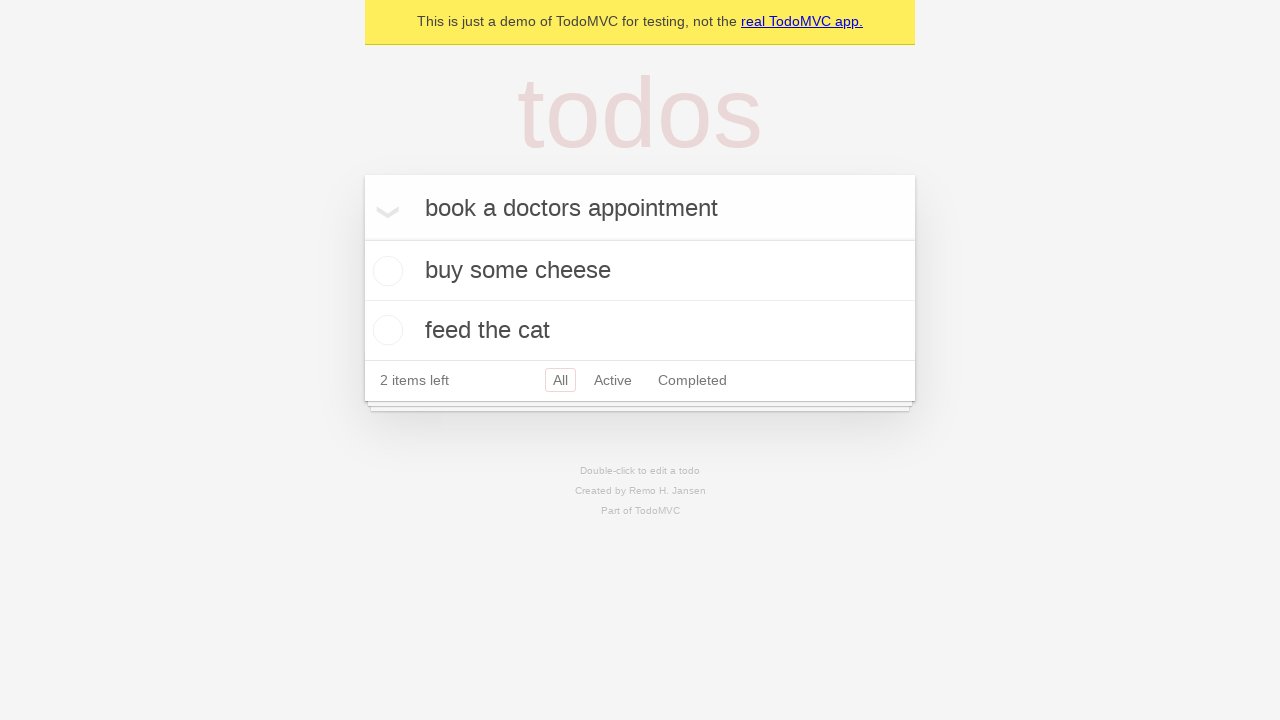

Pressed Enter to add todo 'book a doctors appointment' on internal:attr=[placeholder="What needs to be done?"i]
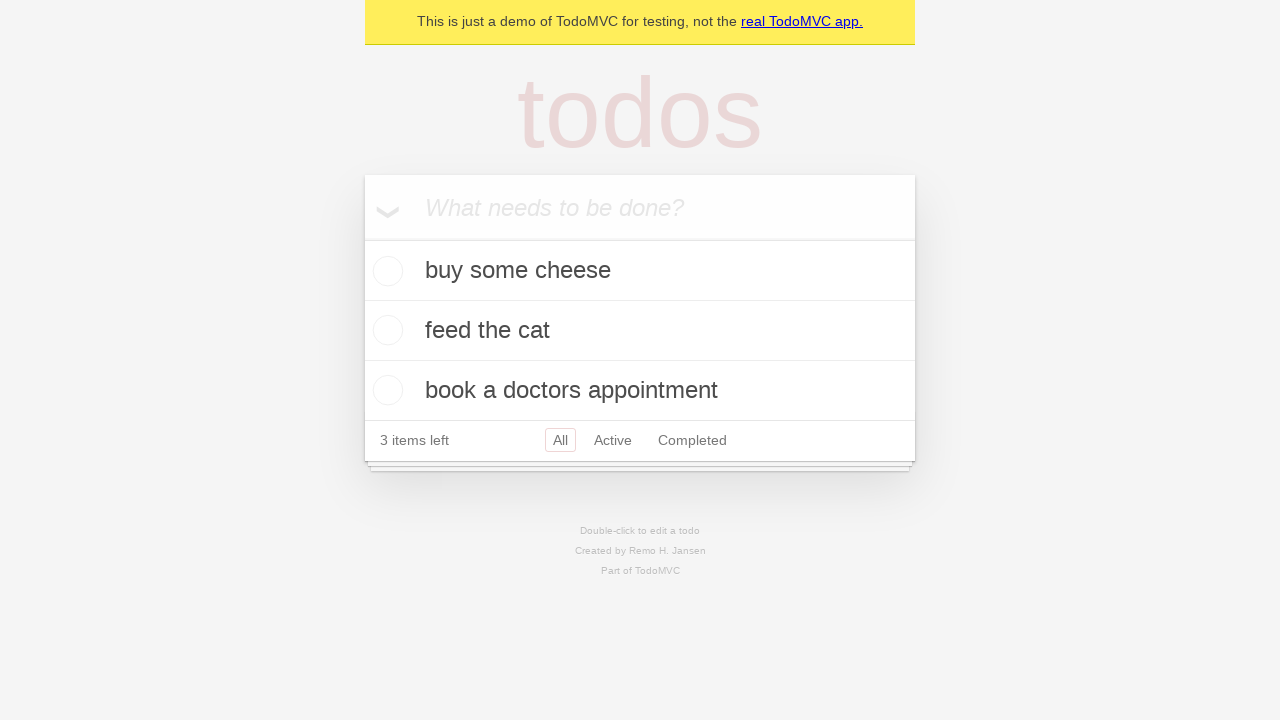

Checked the second todo item at (385, 330) on internal:testid=[data-testid="todo-item"s] >> nth=1 >> internal:role=checkbox
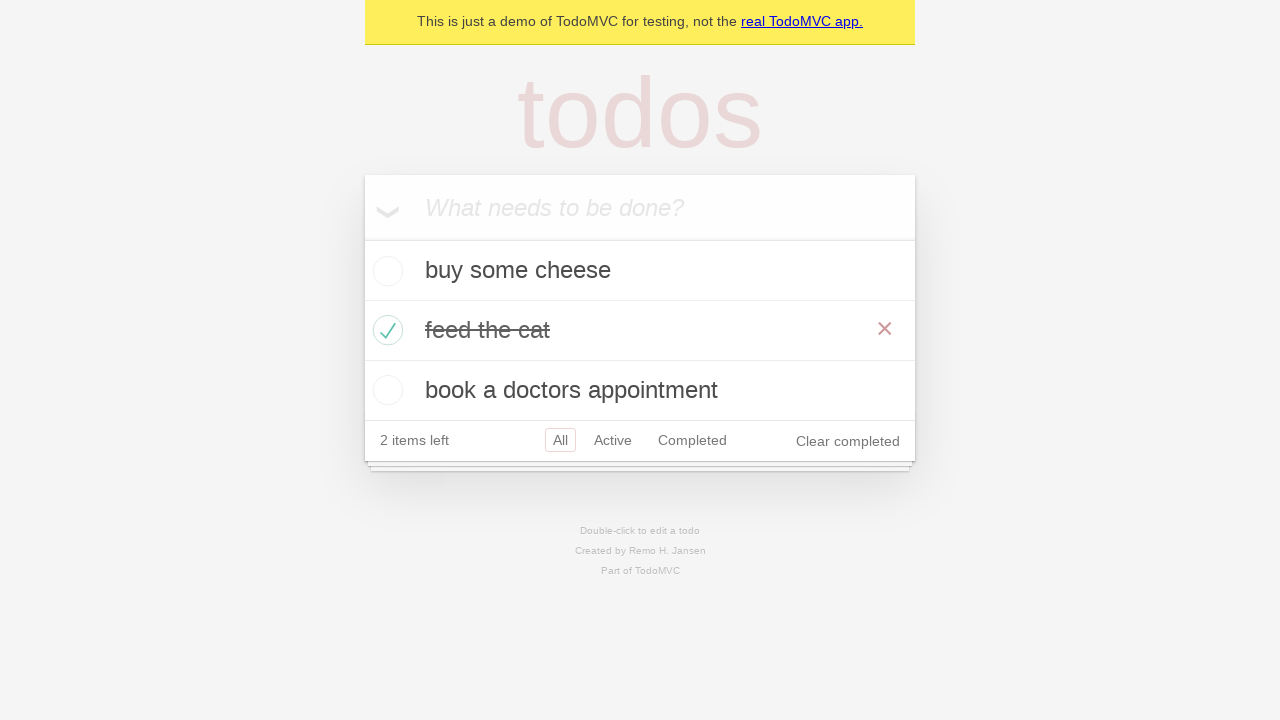

Clicked Completed filter link at (692, 440) on internal:role=link[name="Completed"i]
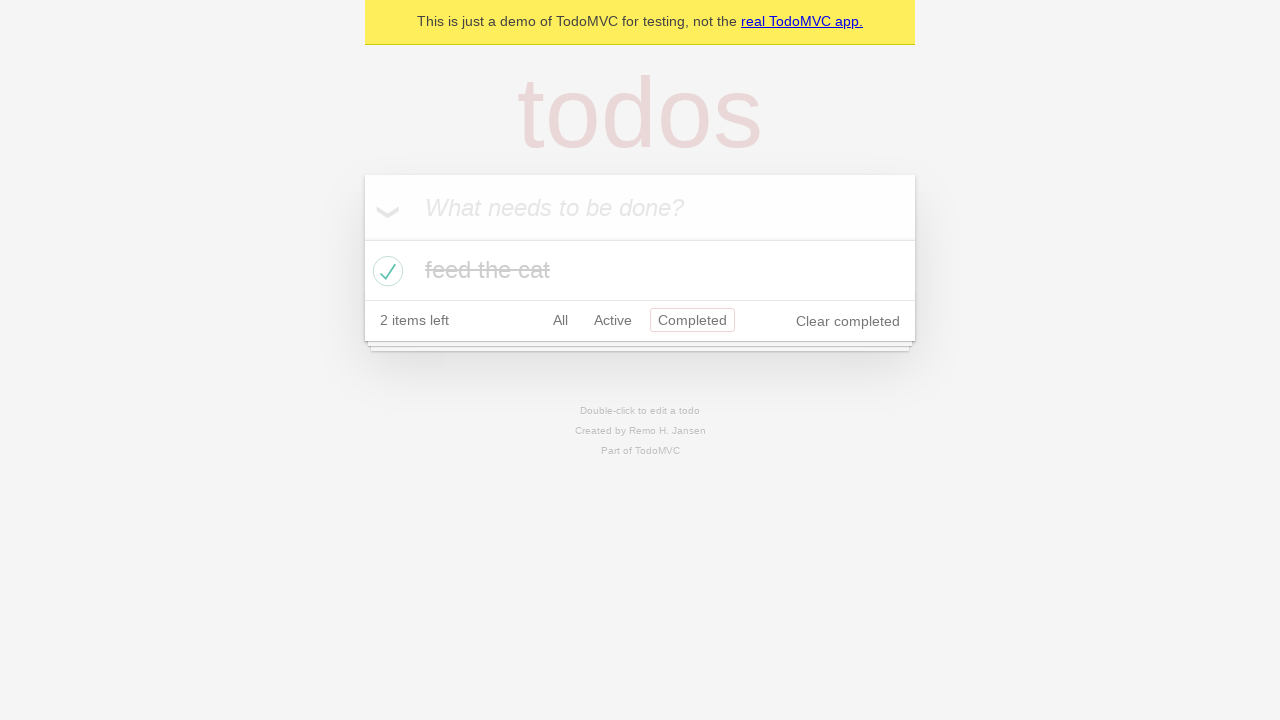

Verified completed items are displayed
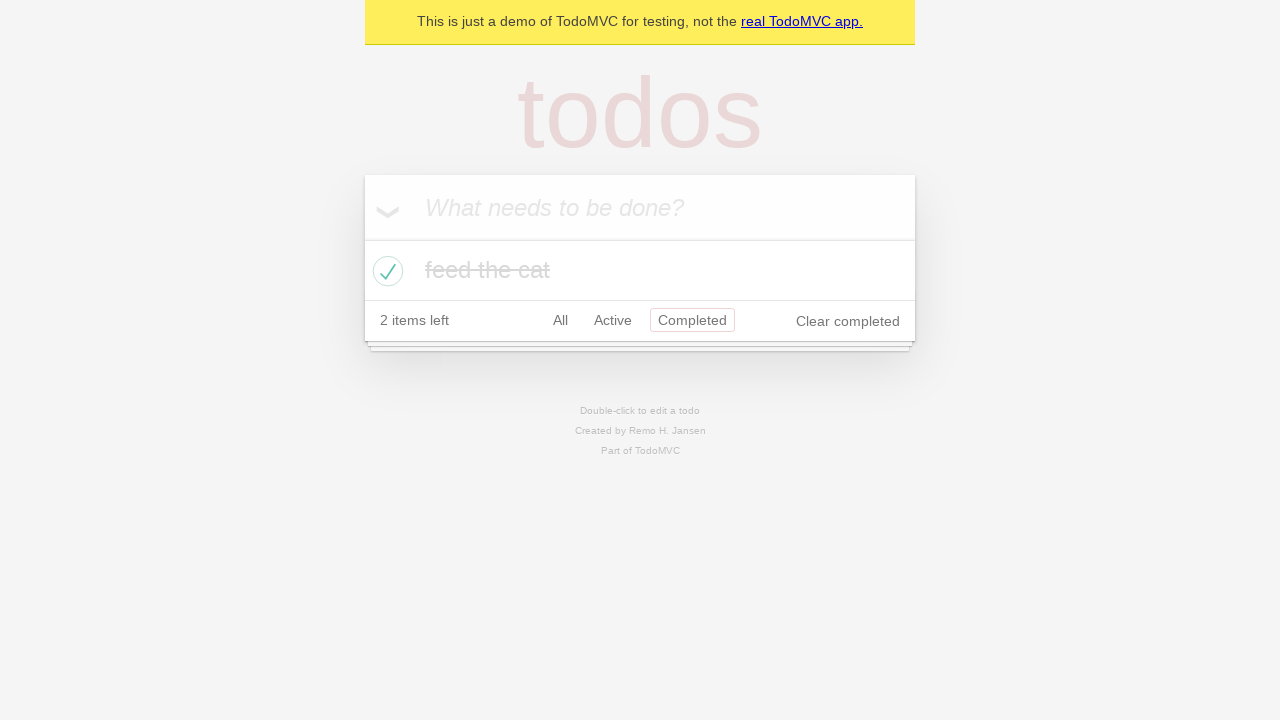

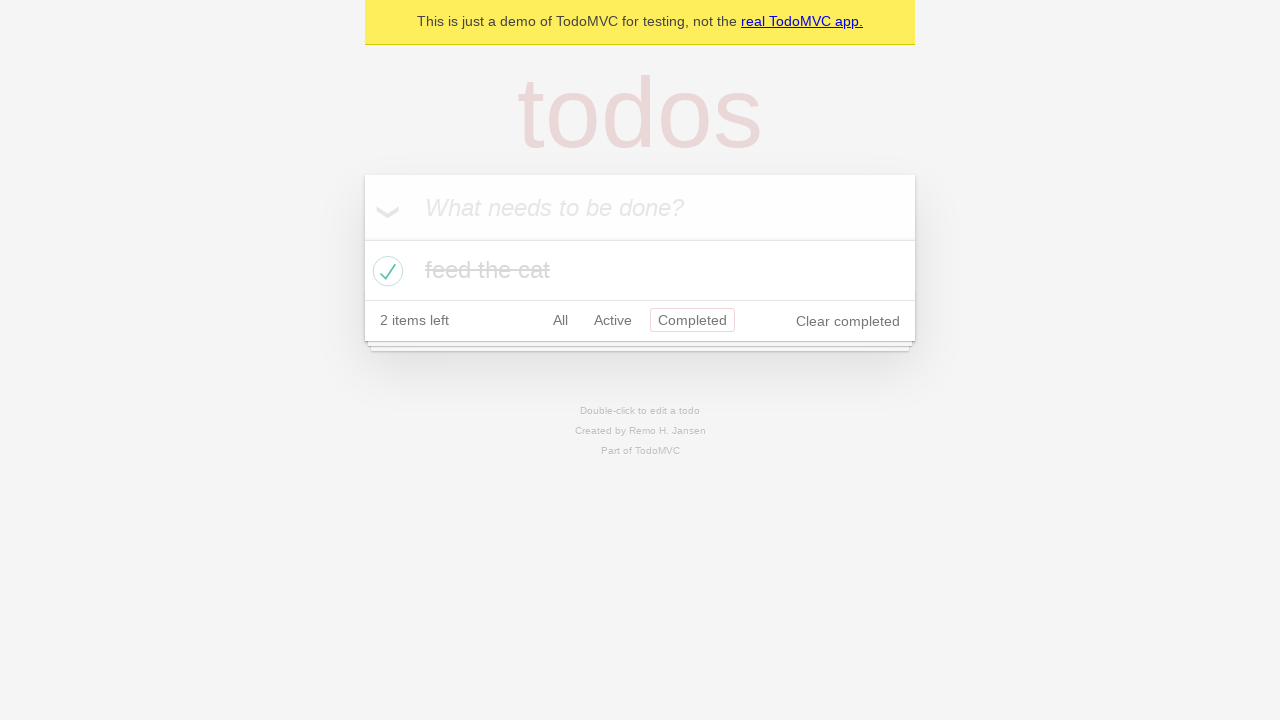